Tests card payment form validation with an invalid CVC code (too short), verifying that the CVC validation error is displayed.

Starting URL: https://sandbox.cardpay.com/MI/cardpayment2.html?orderXml=PE9SREVSIFdBTExFVF9JRD0nODI5OScgT1JERVJfTlVNQkVSPSc0NTgyMTEnIEFNT1VOVD0nMjkxLjg2JyBDVVJSRU5DWT0nRVVSJyAgRU1BSUw9J2N1c3RvbWVyQGV4YW1wbGUuY29tJz4KPEFERFJFU1MgQ09VTlRSWT0nVVNBJyBTVEFURT0nTlknIFpJUD0nMTAwMDEnIENJVFk9J05ZJyBTVFJFRVQ9JzY3NyBTVFJFRVQnIFBIT05FPSc4NzY5OTA5MCcgVFlQRT0nQklMTElORycvPgo8L09SREVSPg==&sha512=998150a2b27484b776a1628bfe7505a9cb430f276dfa35b14315c1c8f03381a90490f6608f0dcff789273e05926cd782e1bb941418a9673f43c47595aa7b8b0d

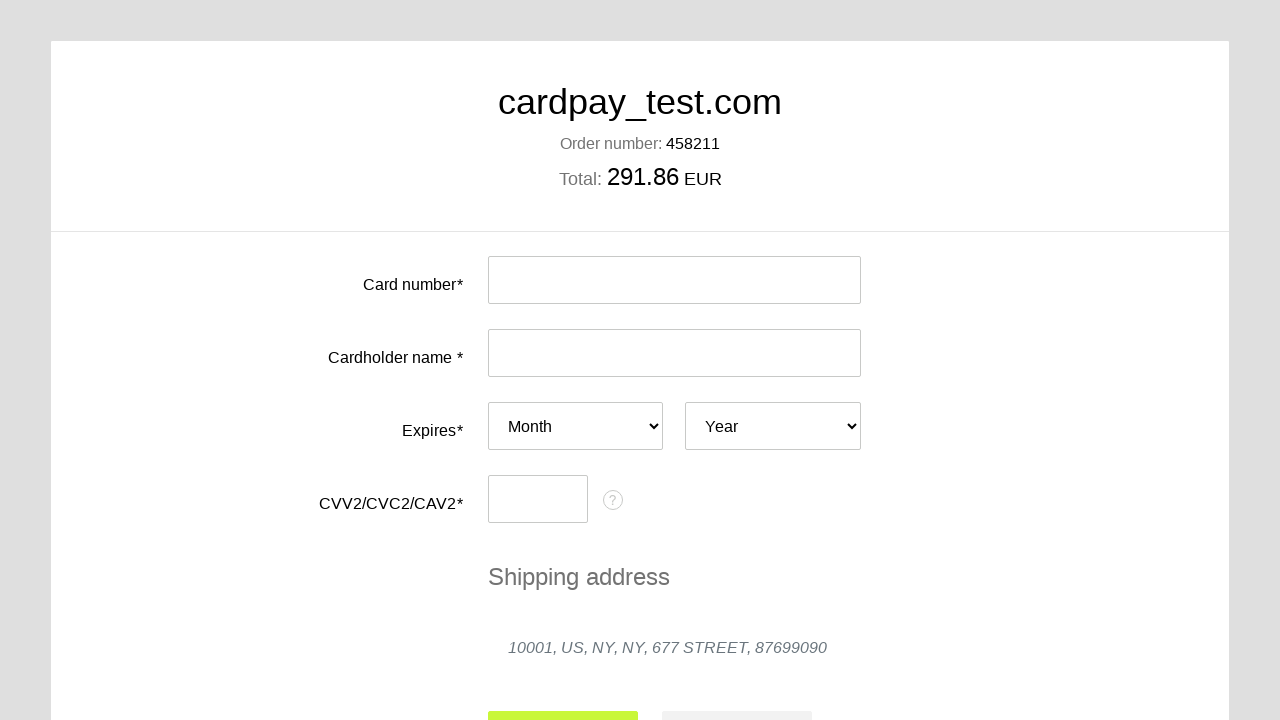

Clicked card number input field at (674, 280) on #input-card-number
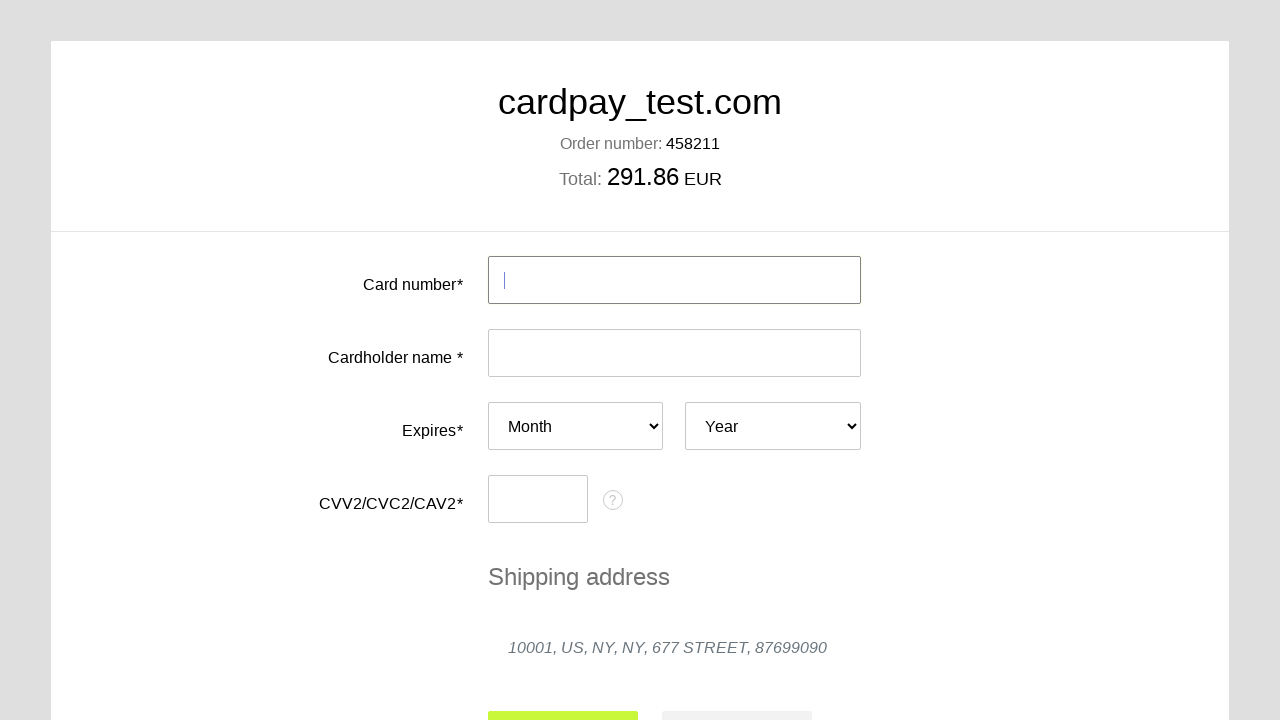

Filled card number with test card 4000000000000002 on #input-card-number
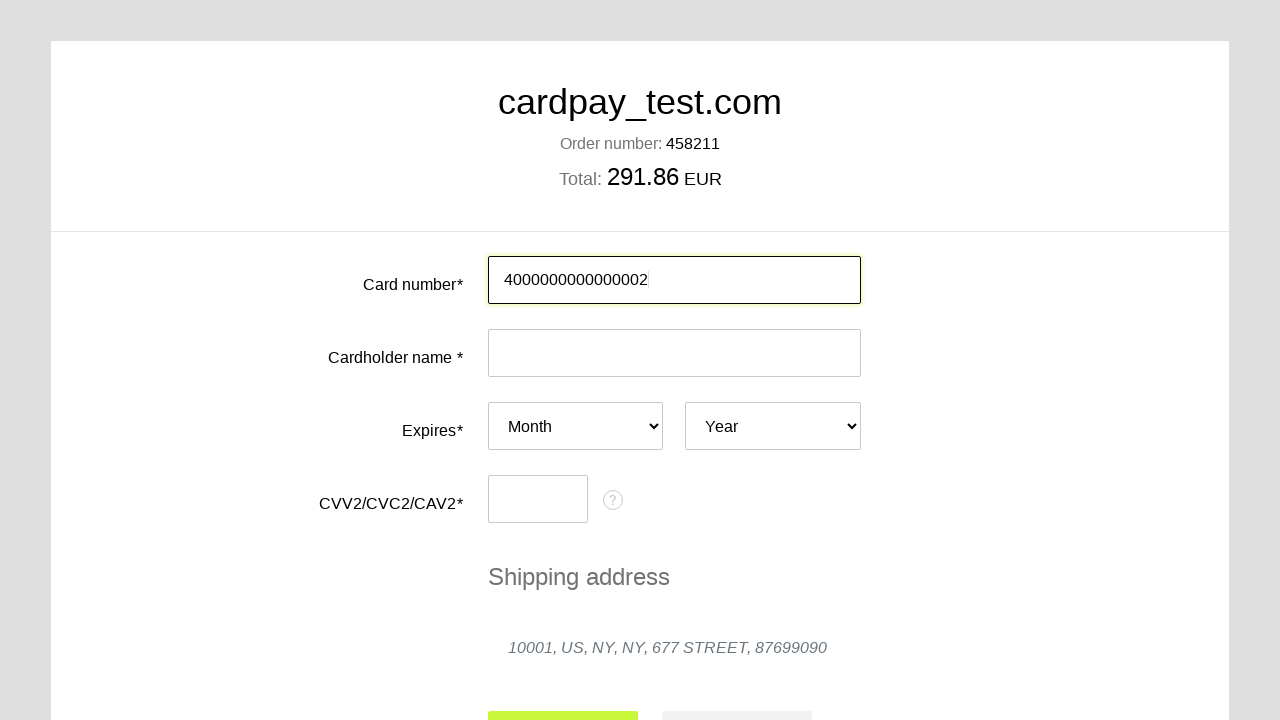

Clicked cardholder name input field at (674, 353) on #input-card-holder
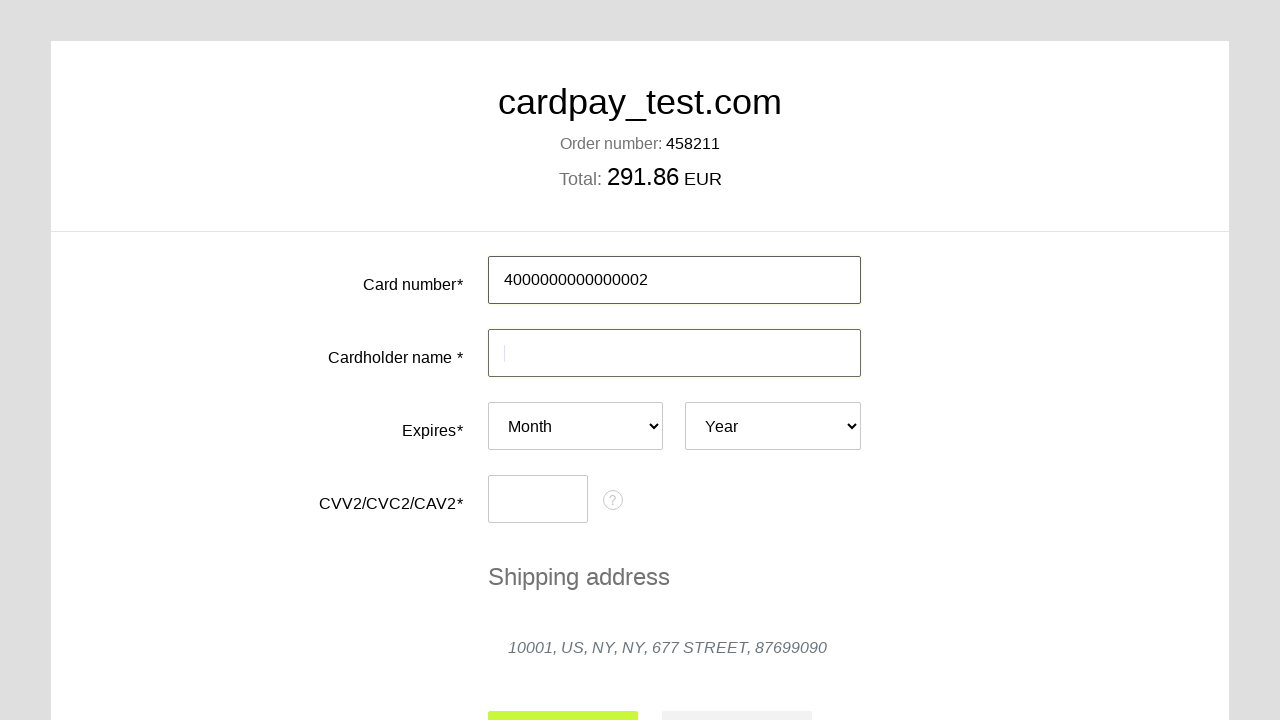

Filled cardholder name with JOHN DOE on #input-card-holder
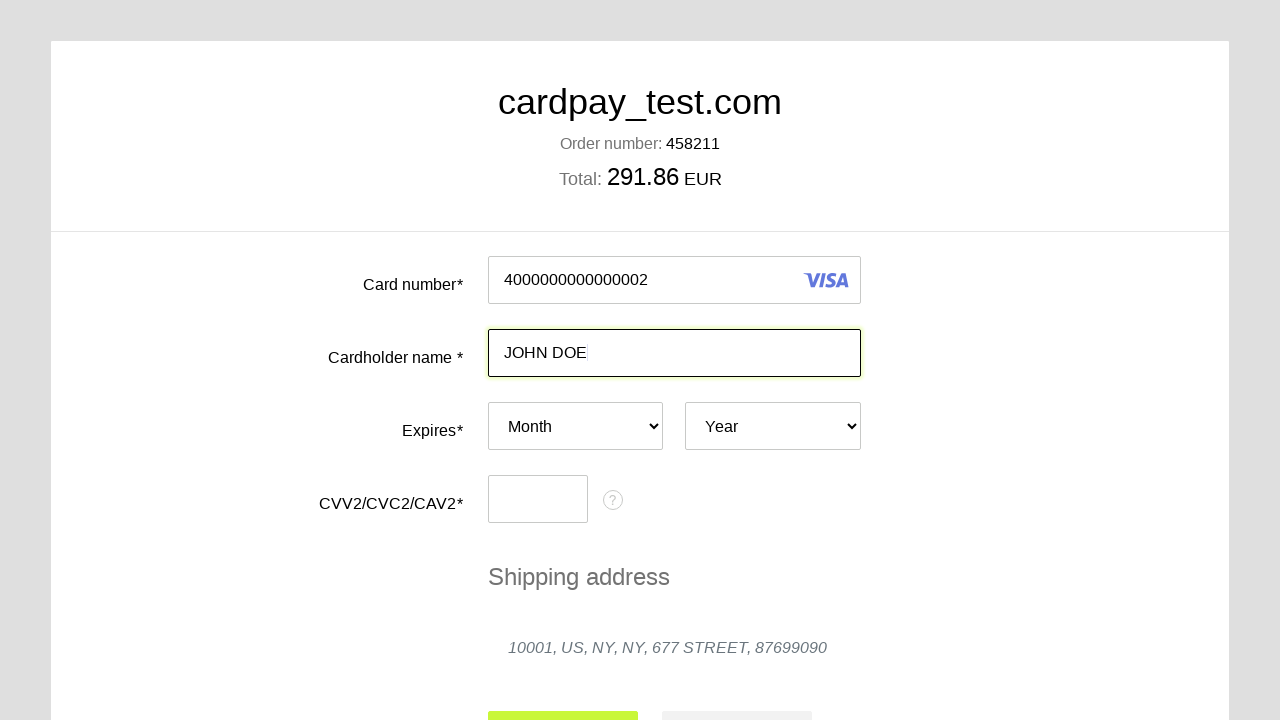

Clicked expiration month dropdown at (576, 426) on #card-expires-month
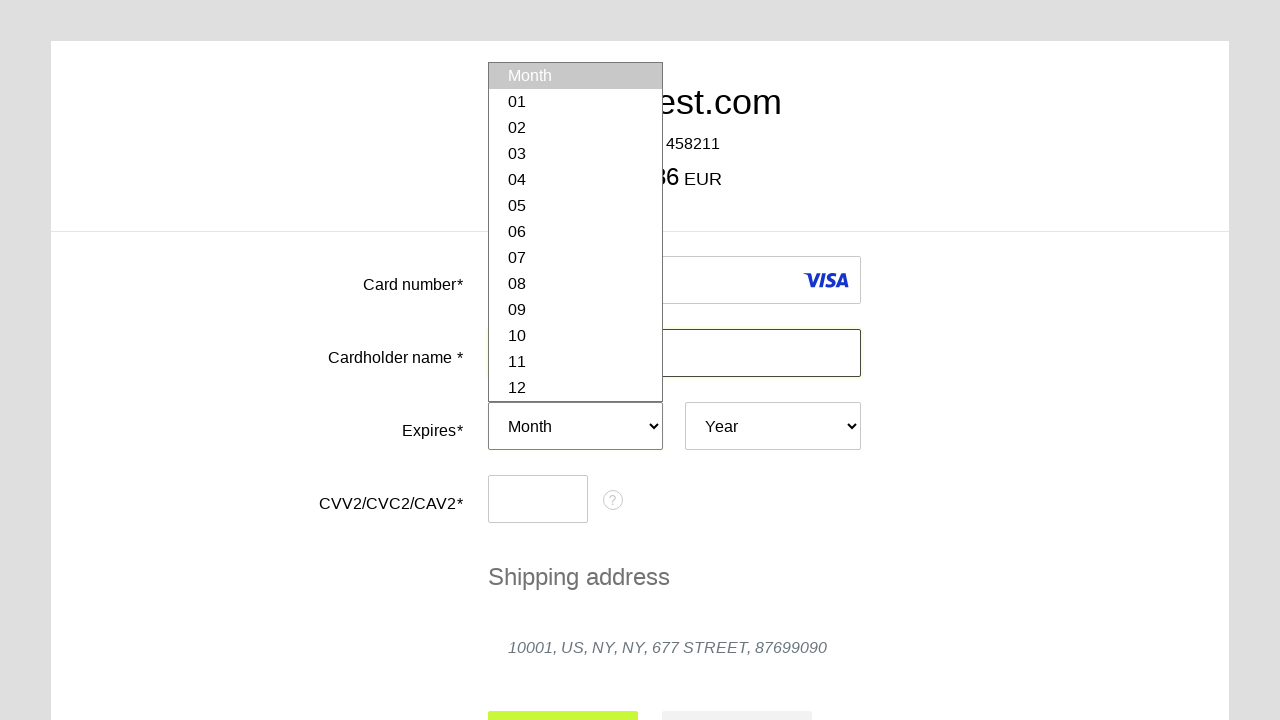

Selected expiration month 02 on #card-expires-month
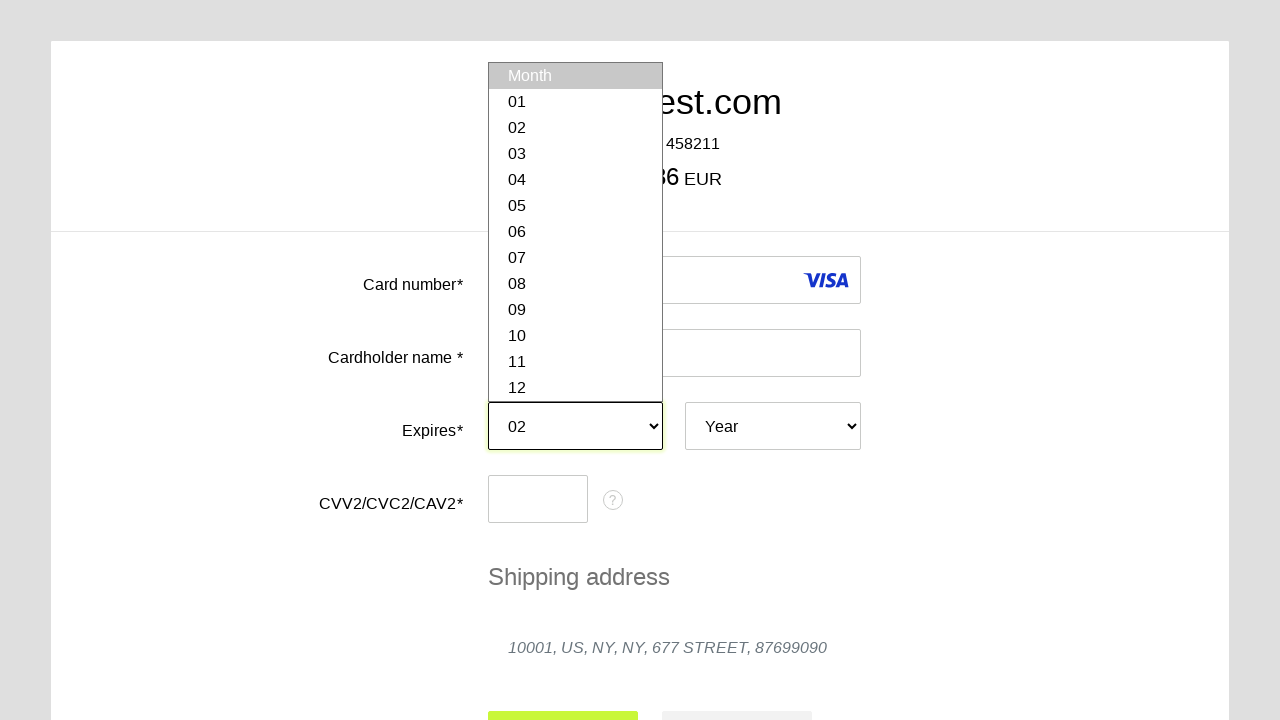

Clicked expiration year dropdown at (773, 426) on #card-expires-year
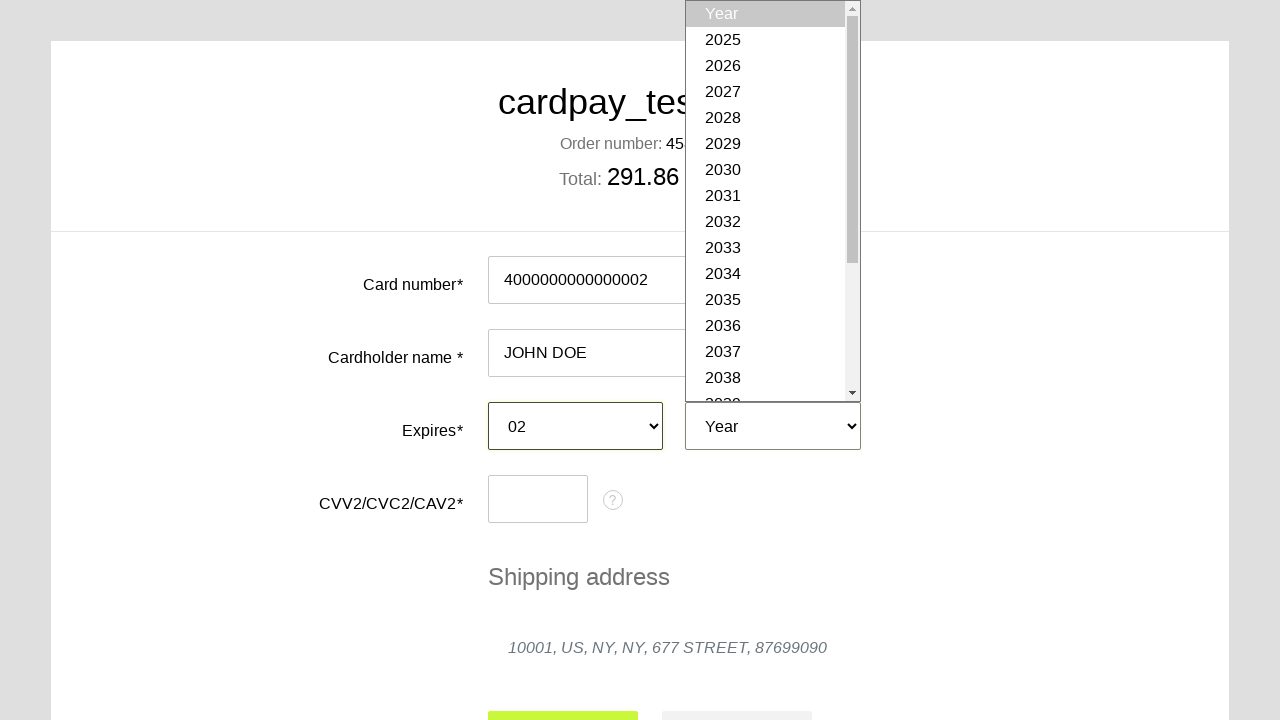

Selected expiration year 2030 on #card-expires-year
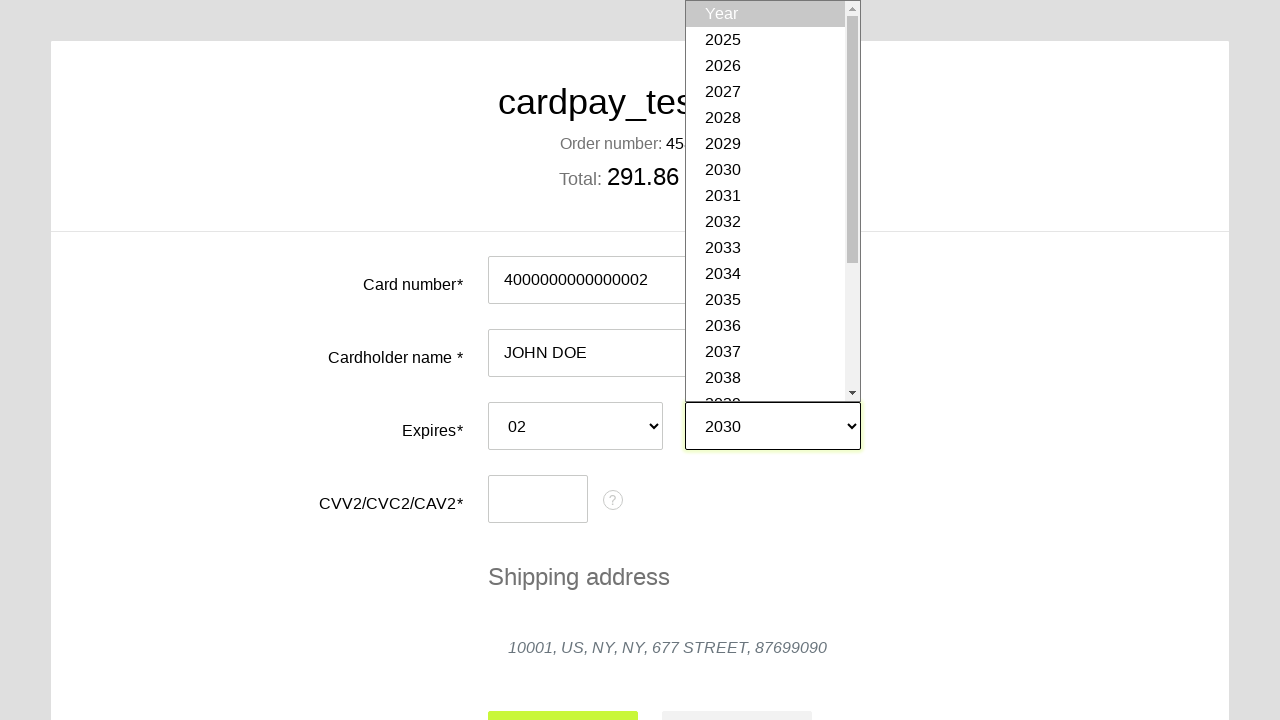

Clicked CVC input field at (538, 499) on #input-card-cvc
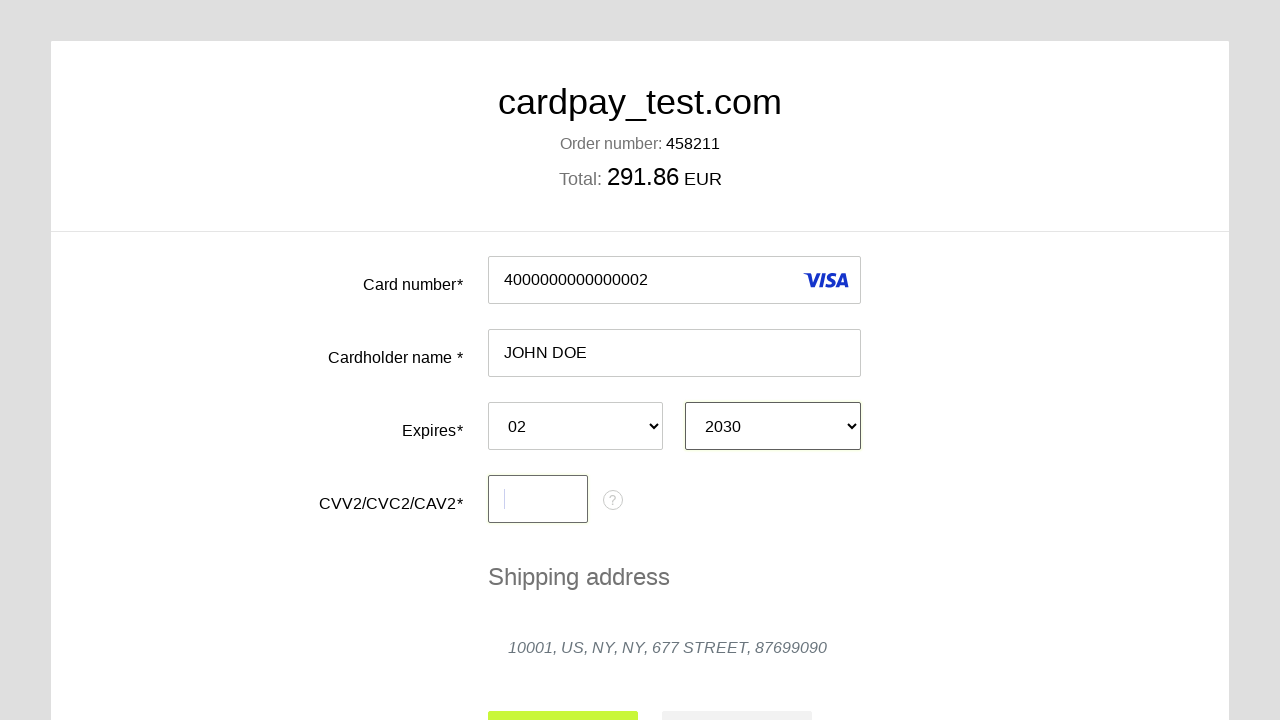

Filled CVC with invalid value '1' (too short) on #input-card-cvc
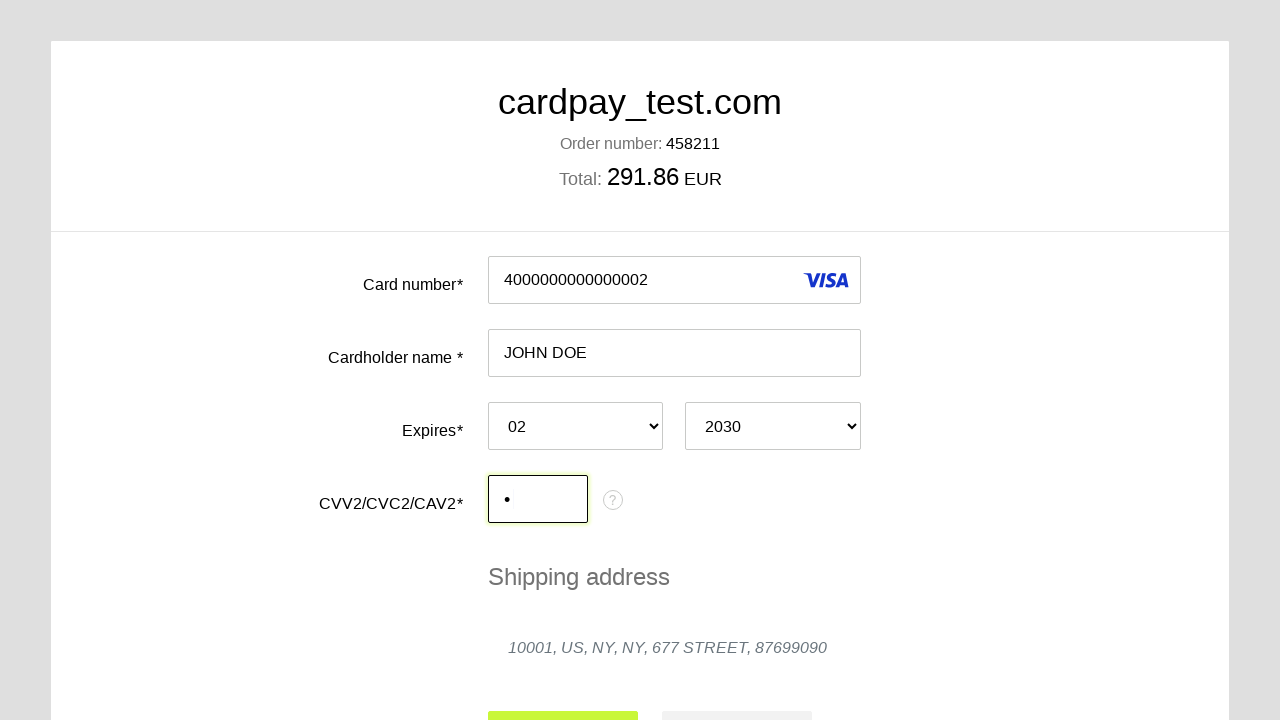

Clicked submit button to submit payment form at (563, 696) on #action-submit
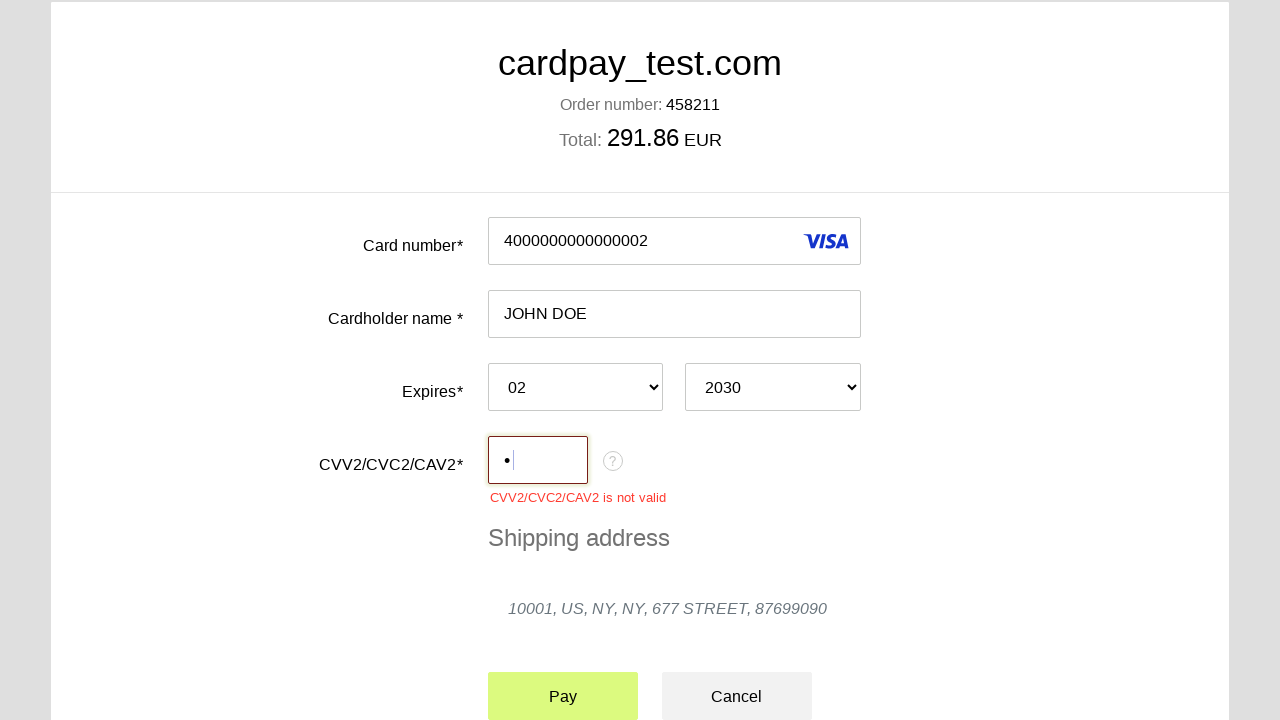

CVC validation error message displayed
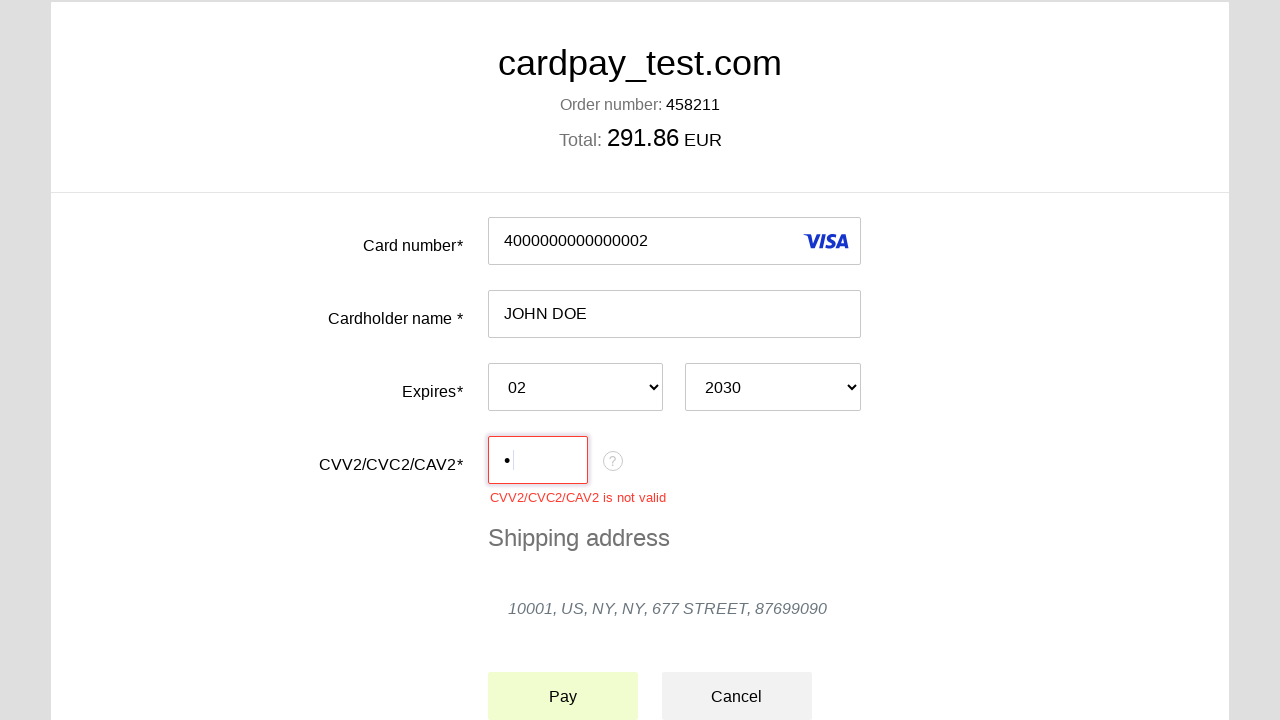

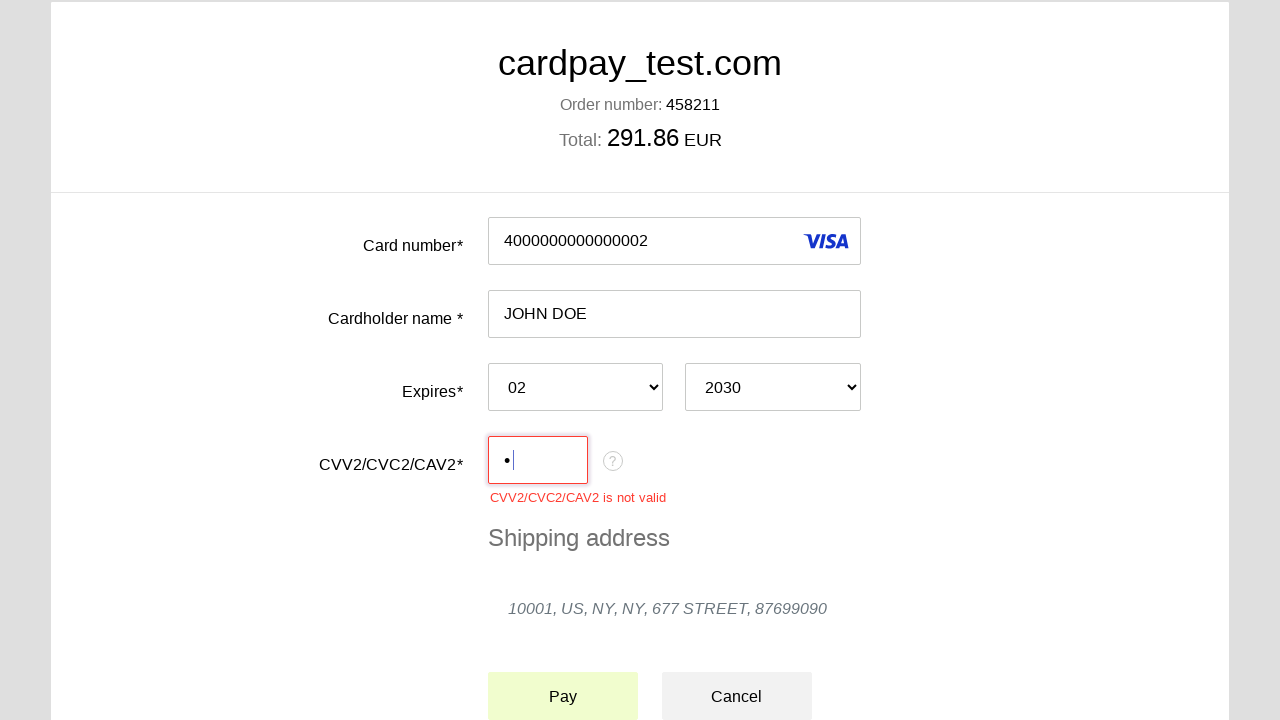